Tests dynamic loading by clicking start button and waiting for hidden element to become visible

Starting URL: http://the-internet.herokuapp.com/dynamic_loading/1

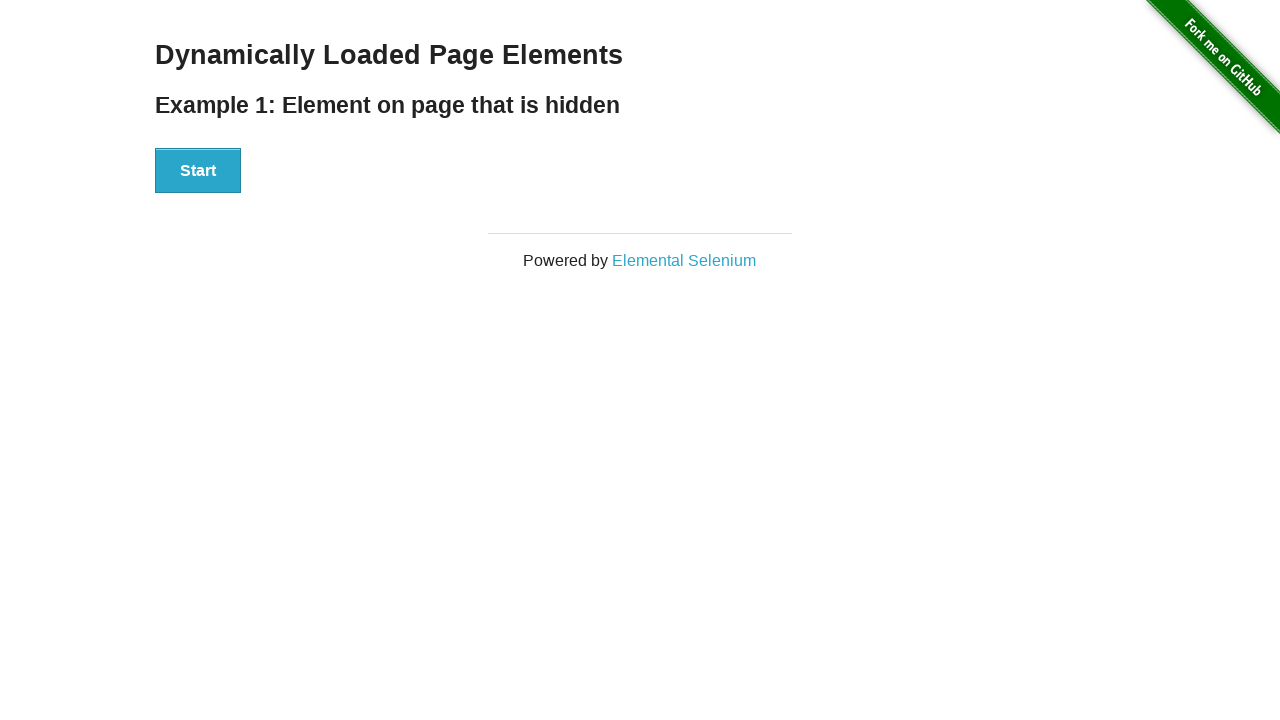

Navigated to dynamic loading test page
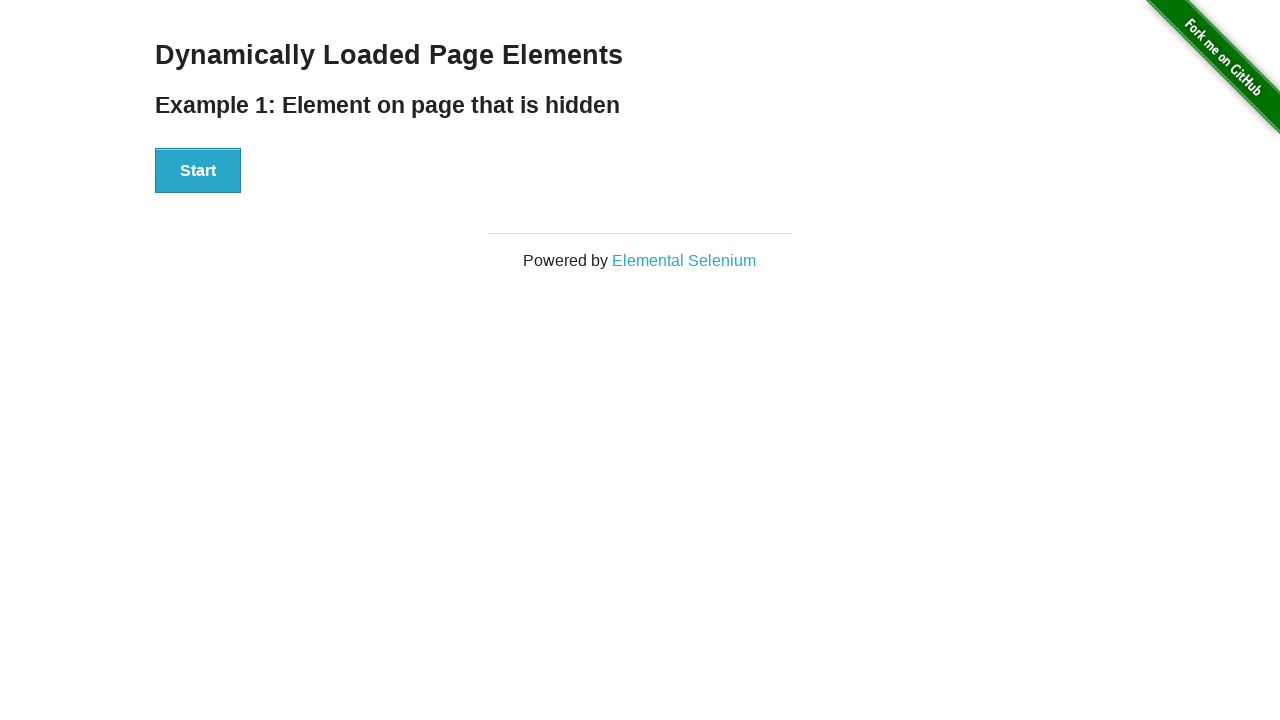

Clicked the start button at (198, 171) on xpath=//div[@id='start']/button
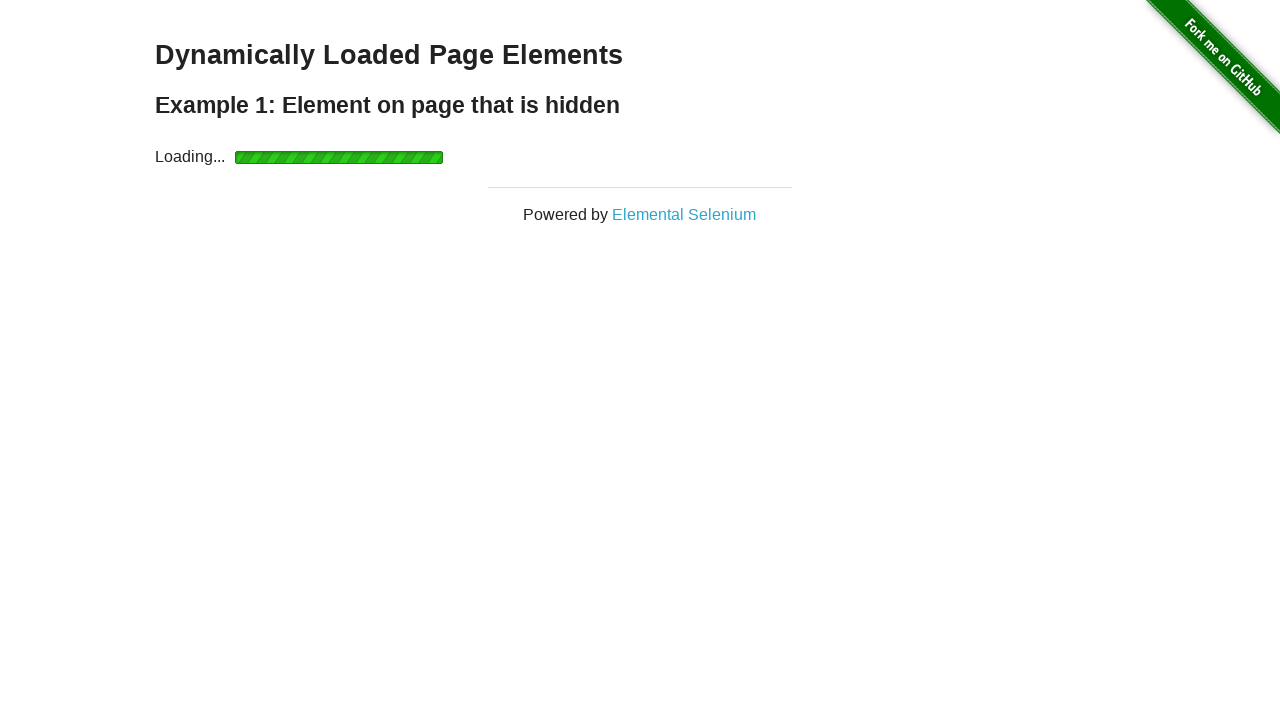

Waited for hidden element to become visible
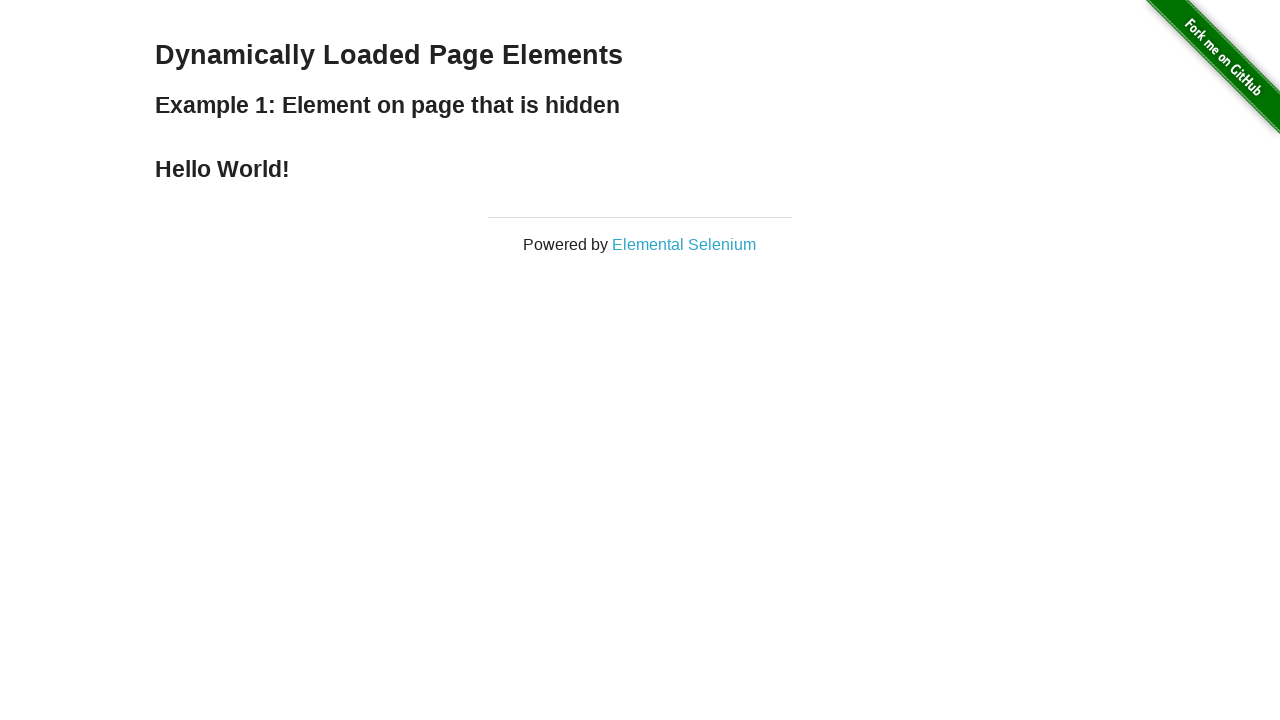

Located the finish element
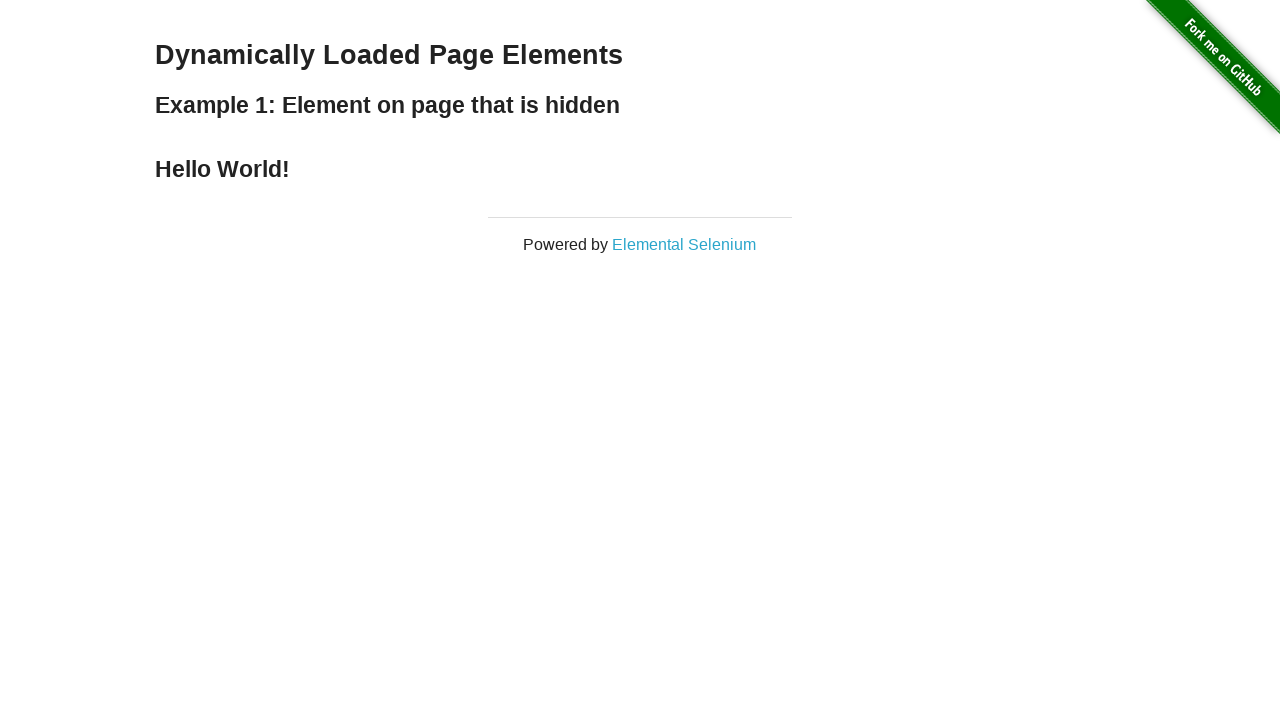

Verified 'Hello World!' text is present in finish element
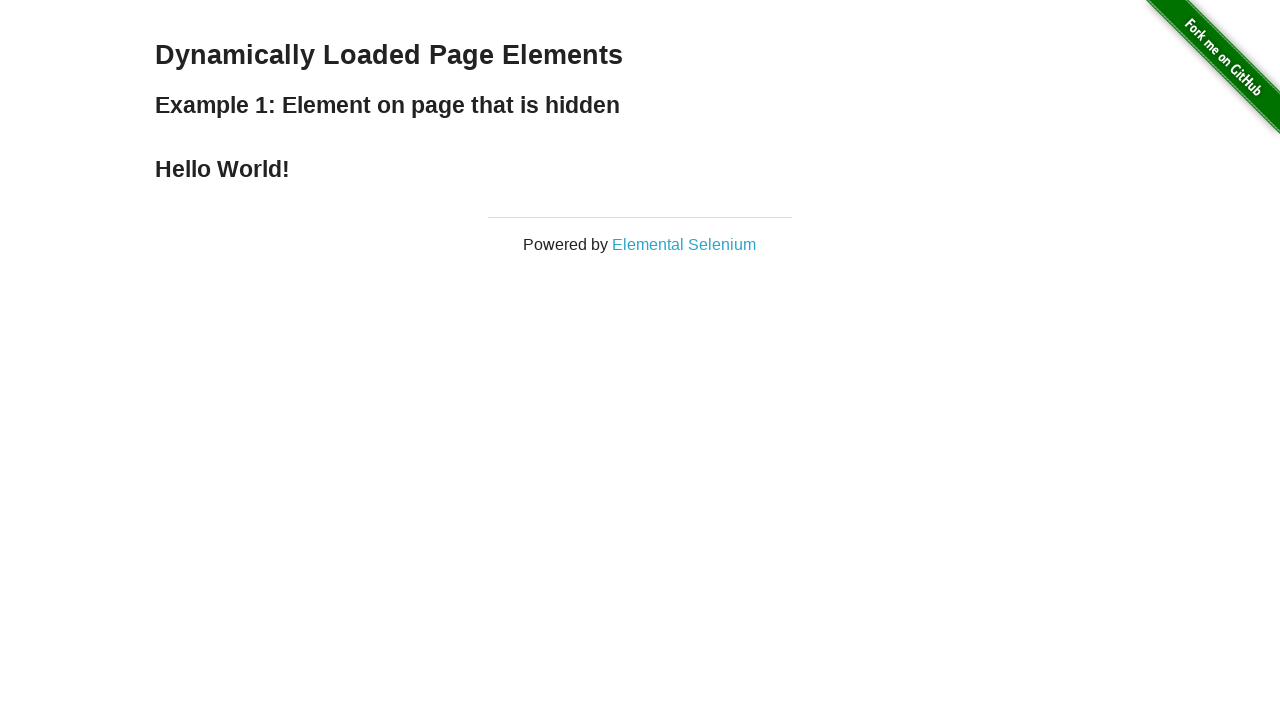

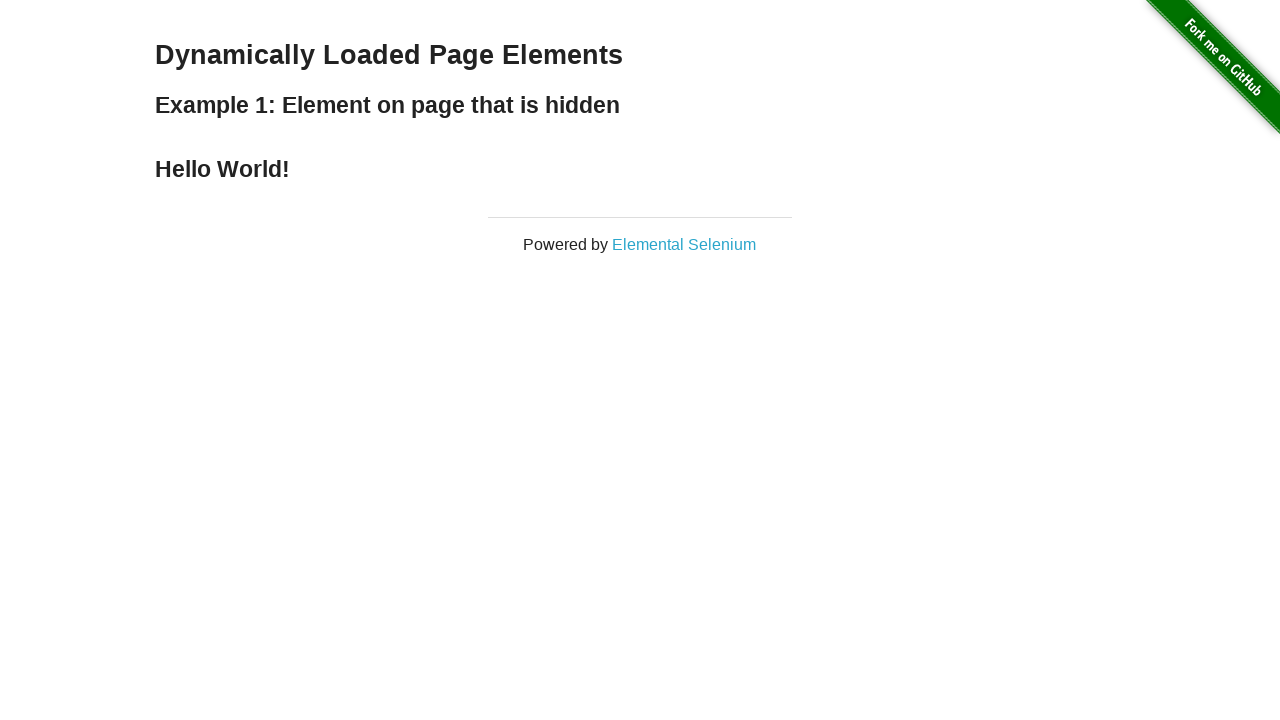